Tests explicit wait for attribute change by waiting for a style attribute to contain specific color value

Starting URL: https://kristinek.github.io/site/examples/sync

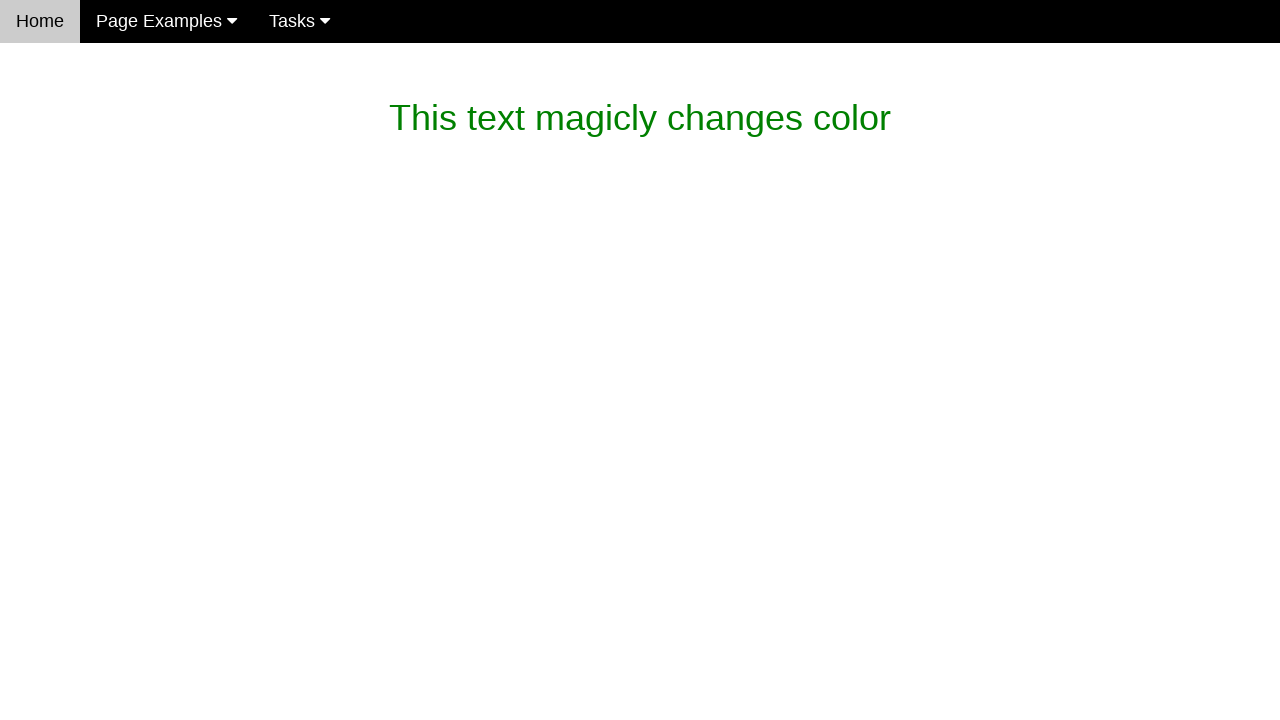

Verified initial text content is 'This text magicly changes color'
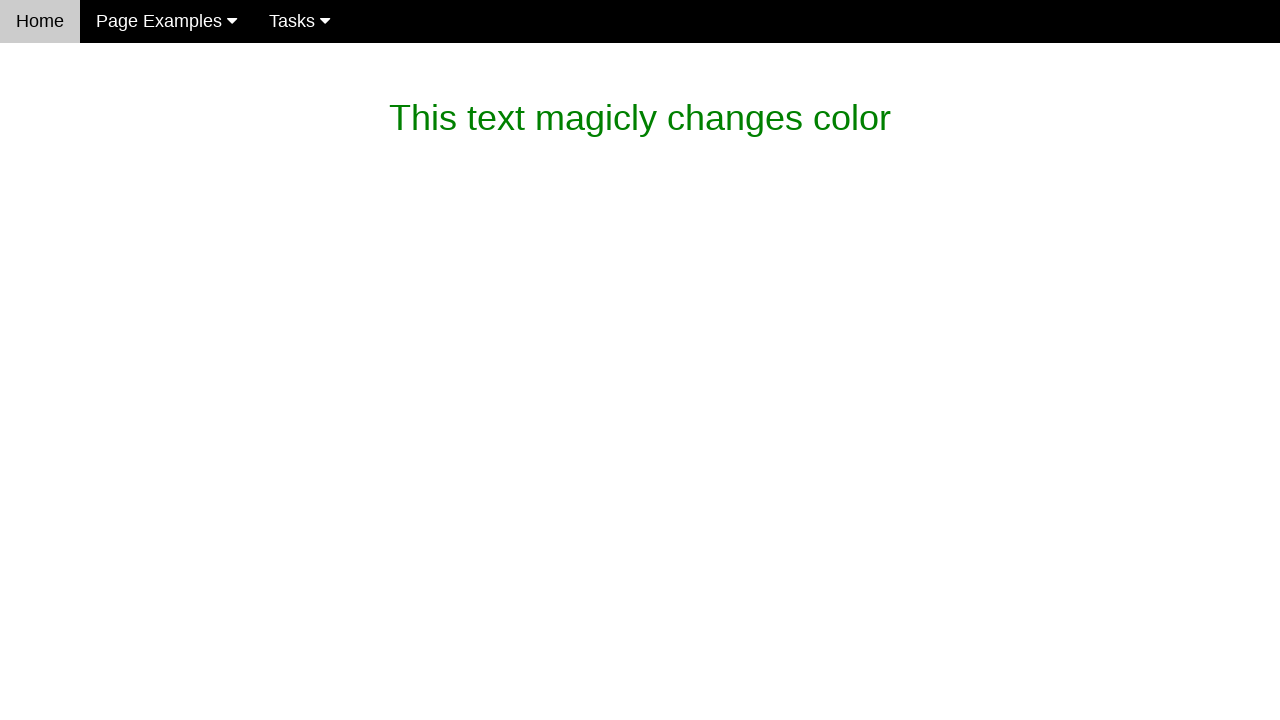

Waited for style attribute to contain color: rgb(119, 119, 119)
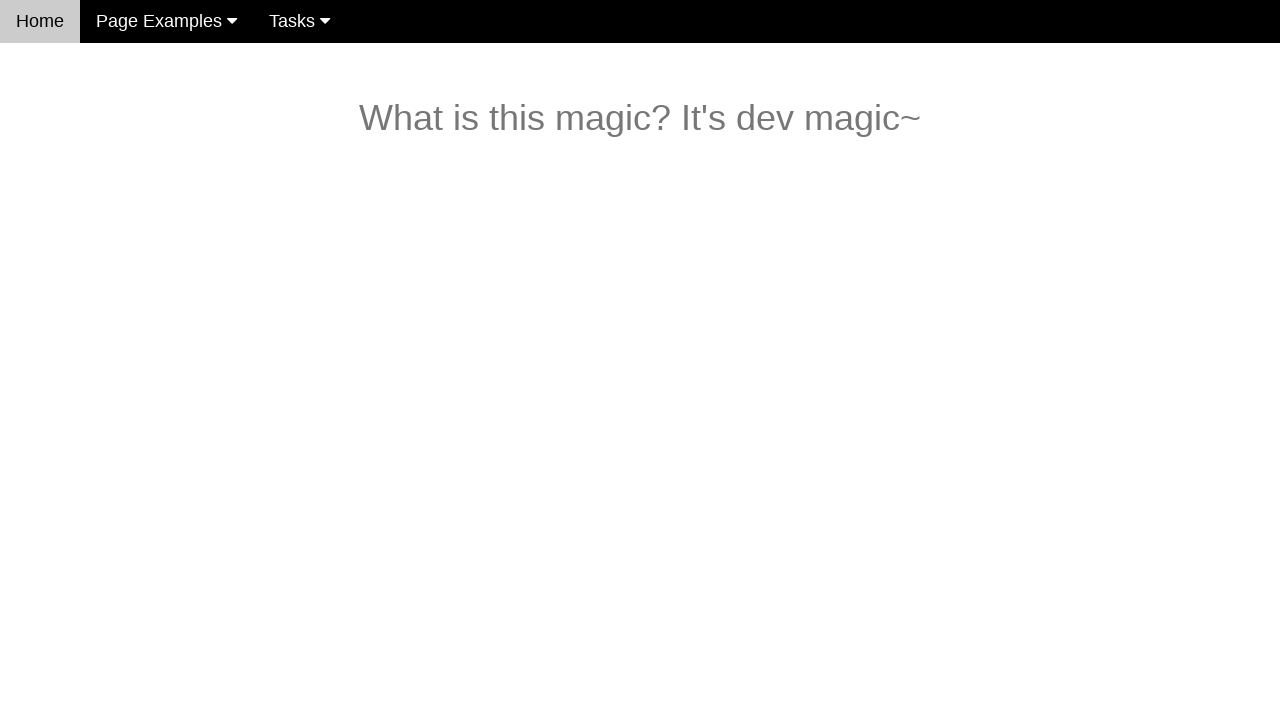

Verified text changed to 'What is this magic? It's dev magic~'
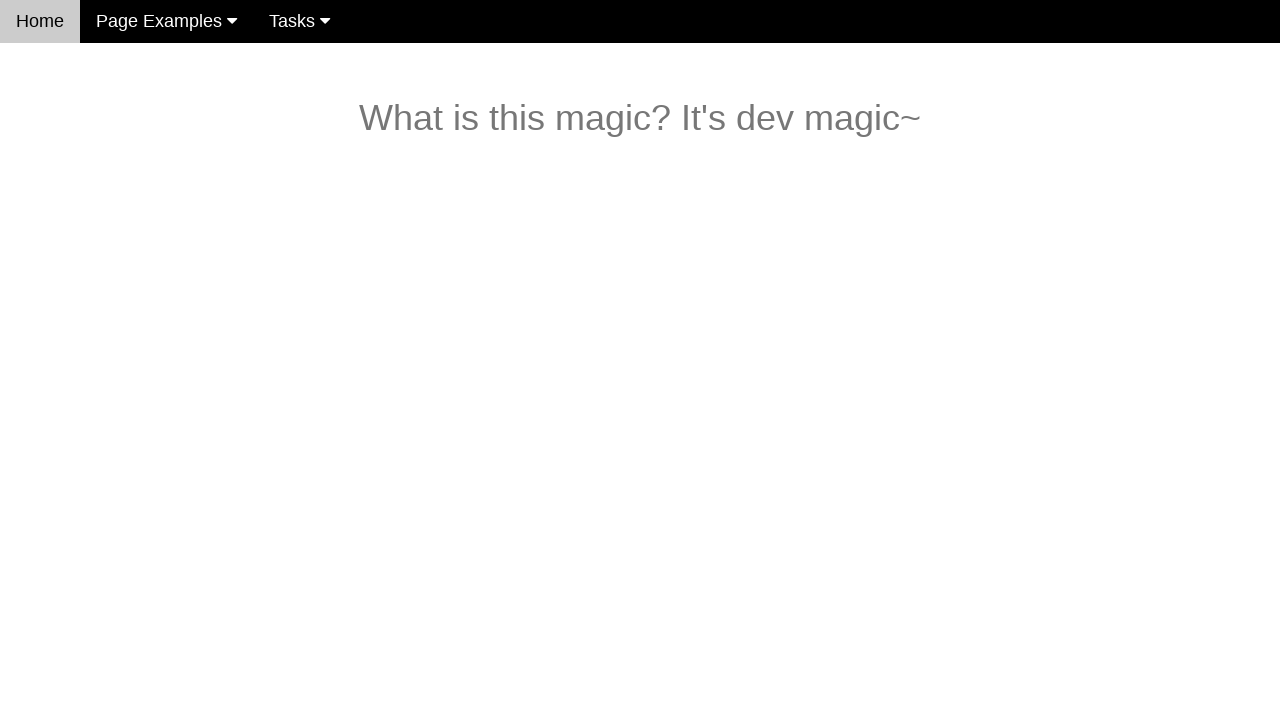

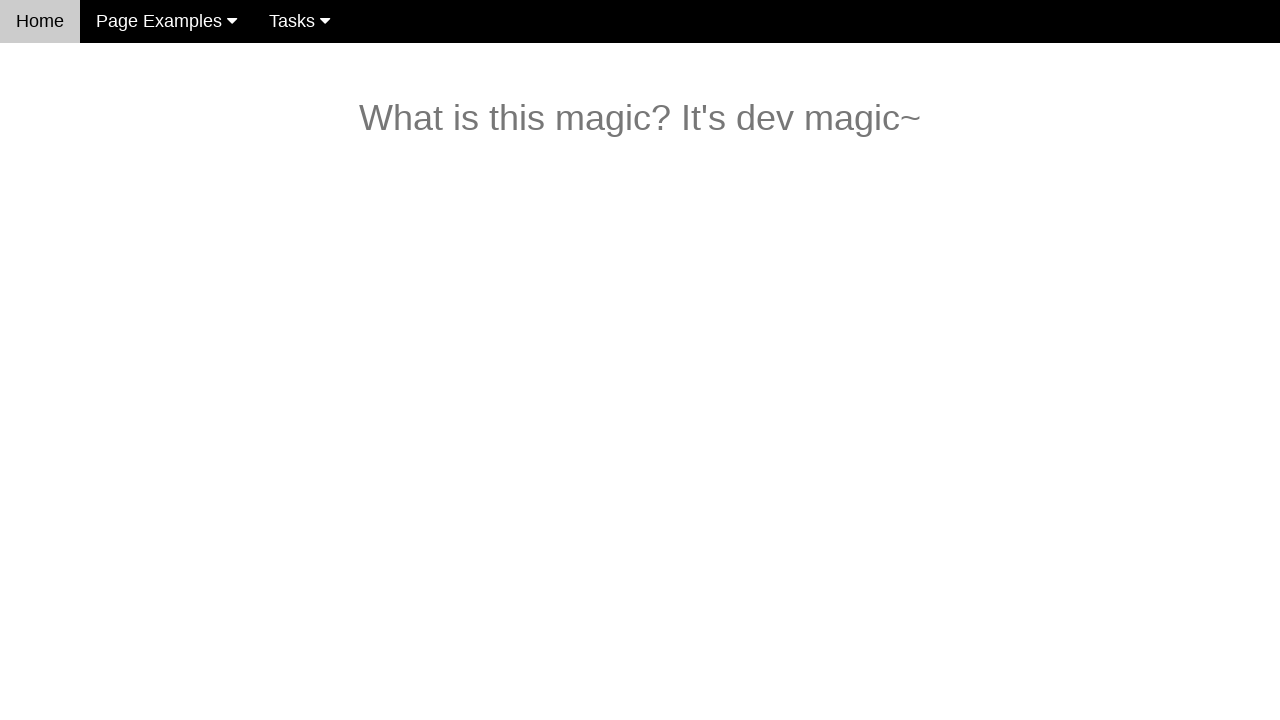